Tests window switching functionality by clicking a link that opens a new window, then iterating through all open windows to verify content is accessible in each.

Starting URL: https://www.selenium.dev/selenium/web/window_switching_tests/page_with_frame.html

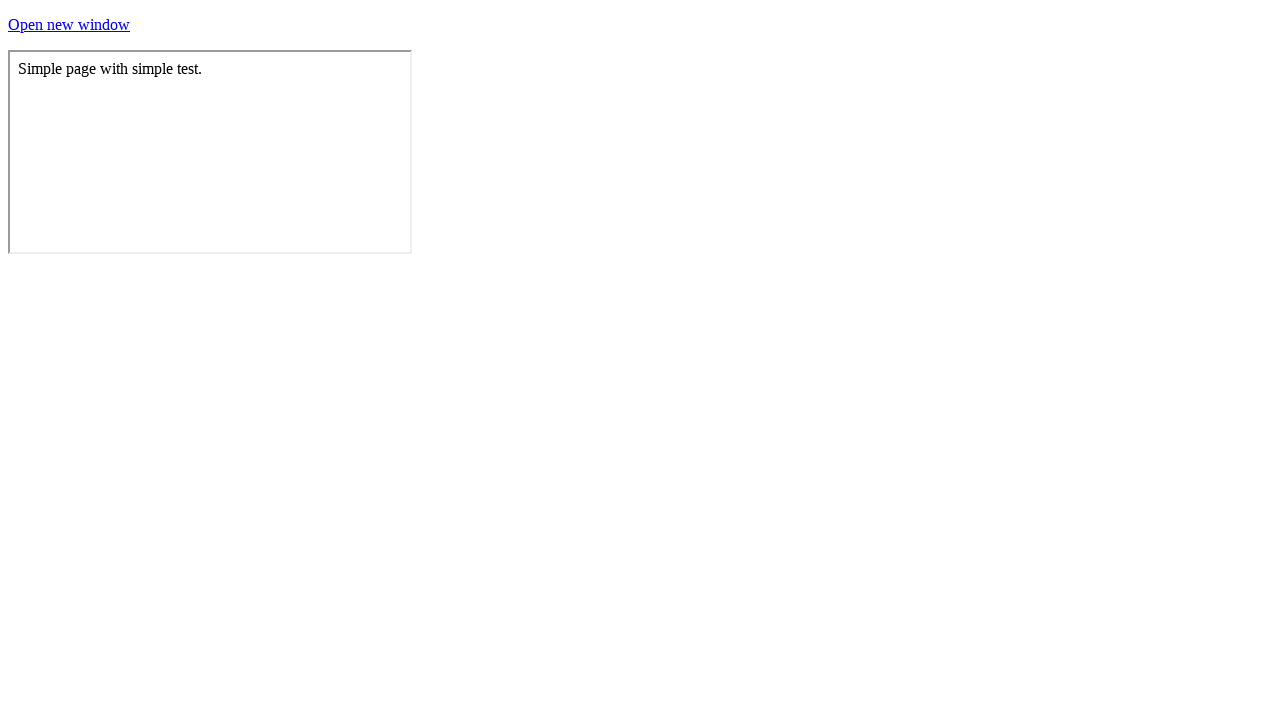

Clicked link that opens a new window and captured new page object at (69, 24) on #a-link-that-opens-a-new-window
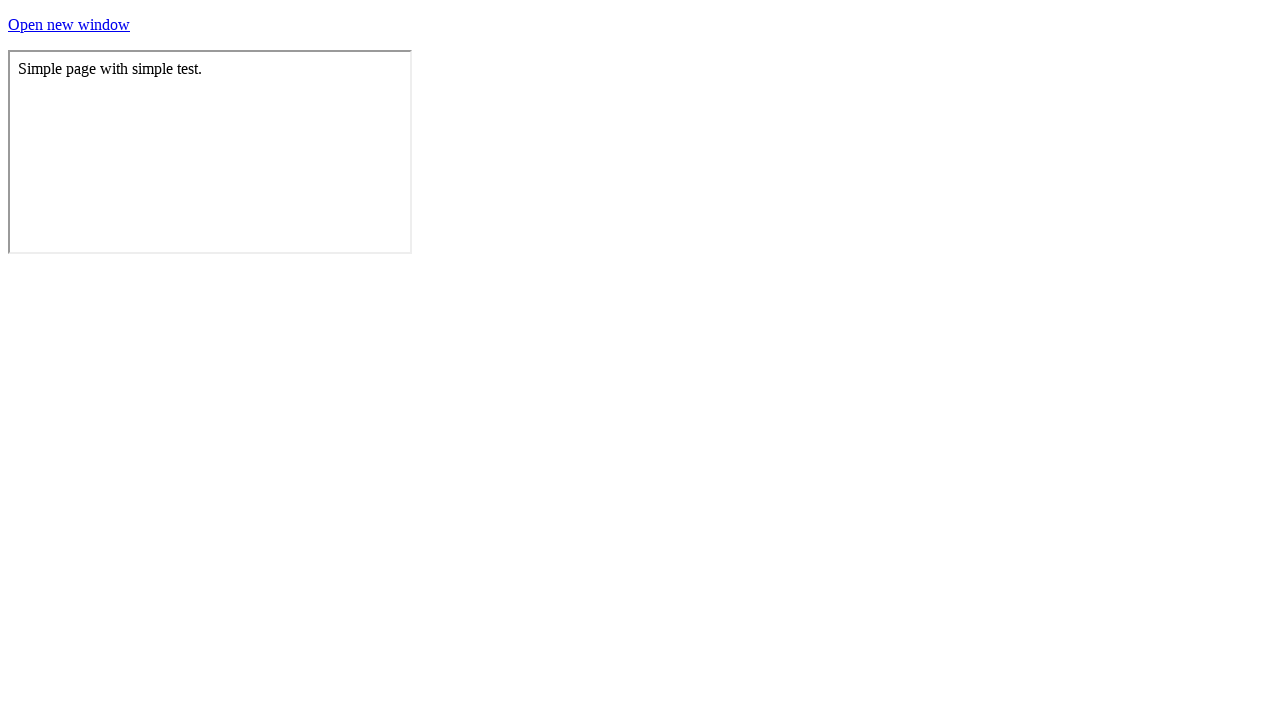

New page loaded successfully
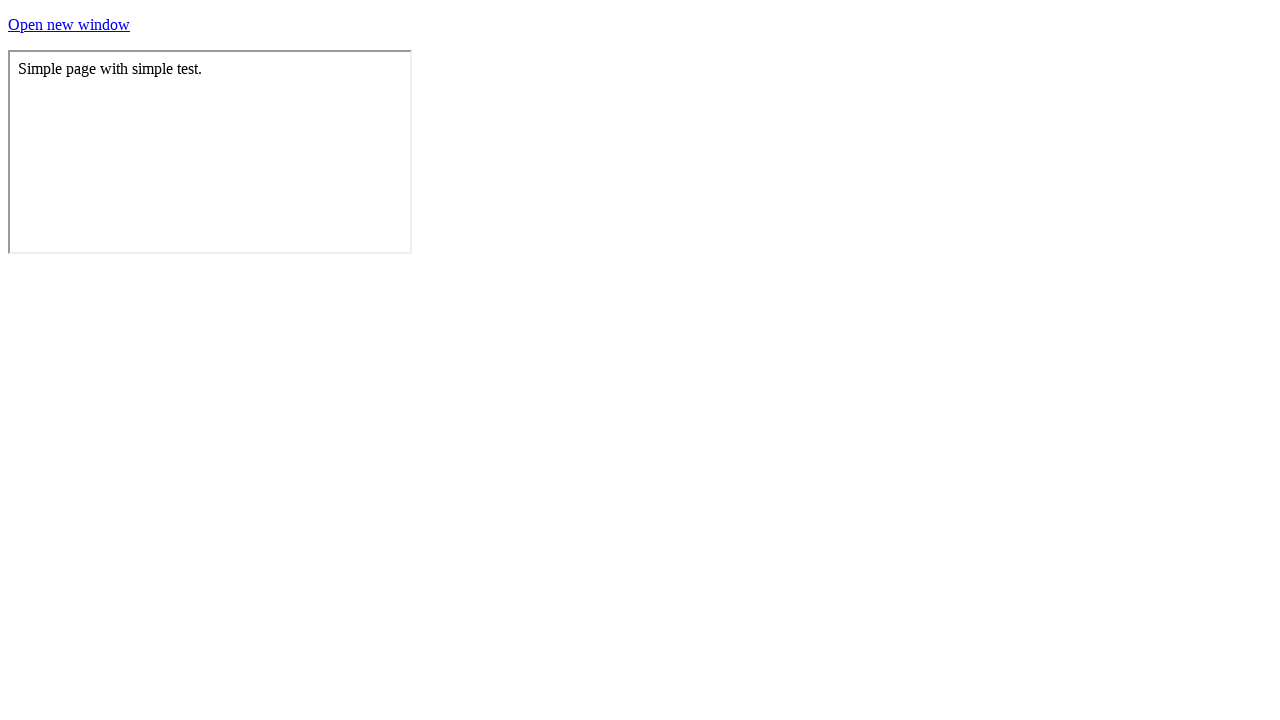

Original page content (body > div) is accessible
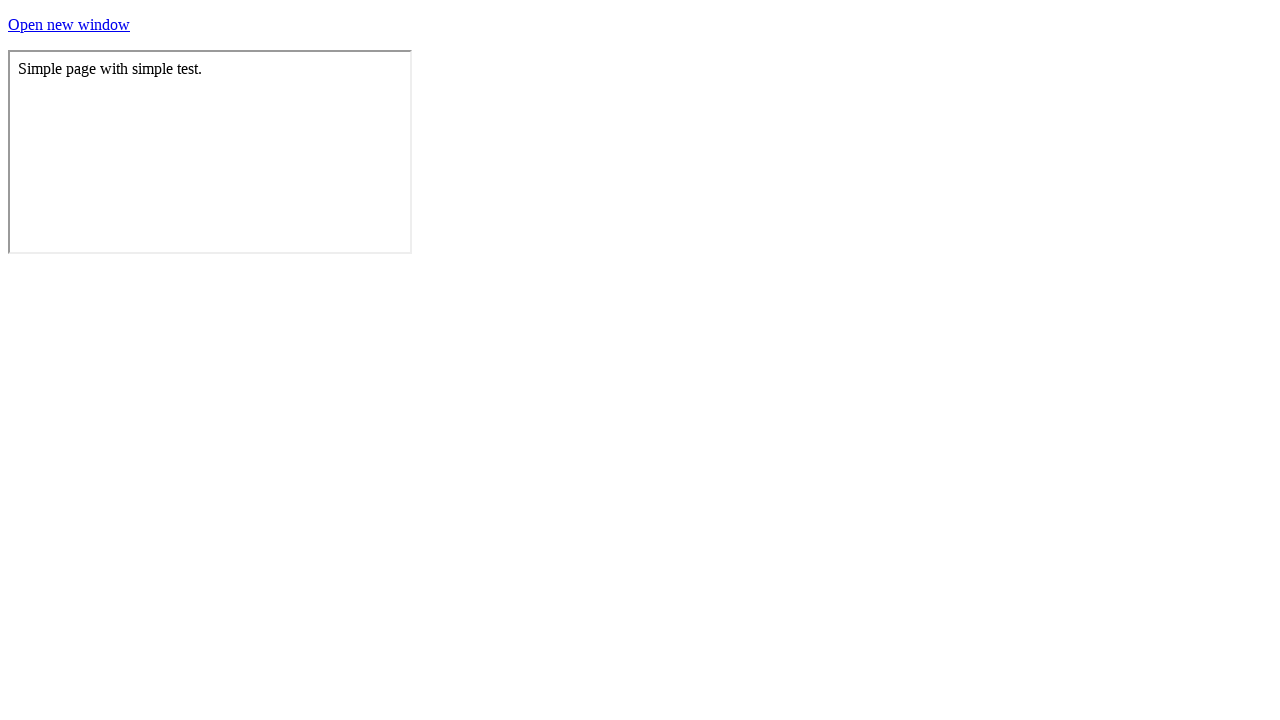

New page content (body > div) is accessible
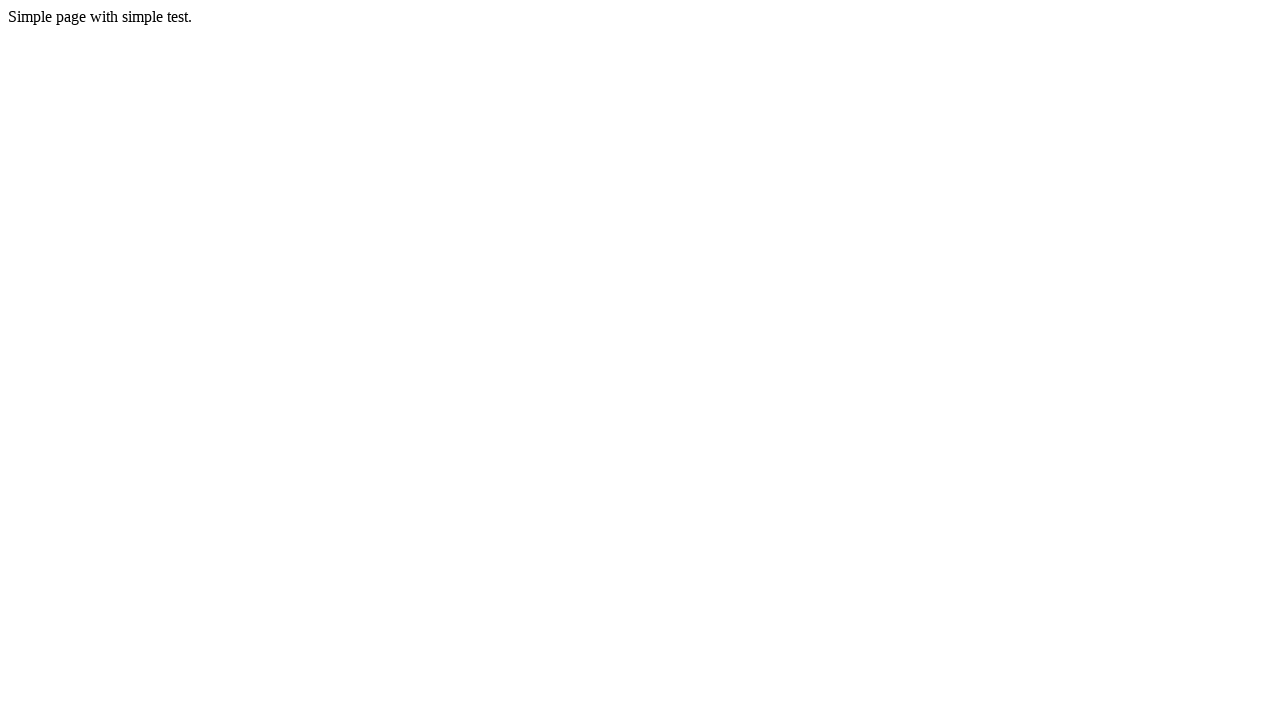

Closed the new window
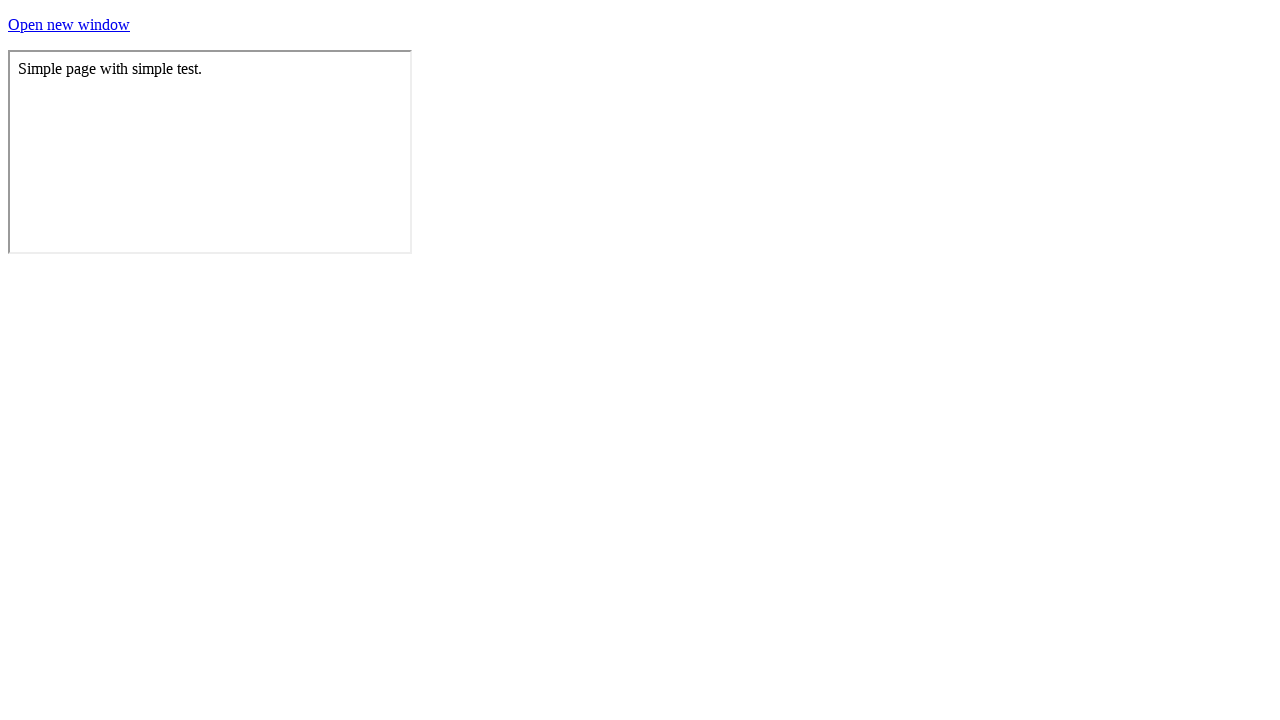

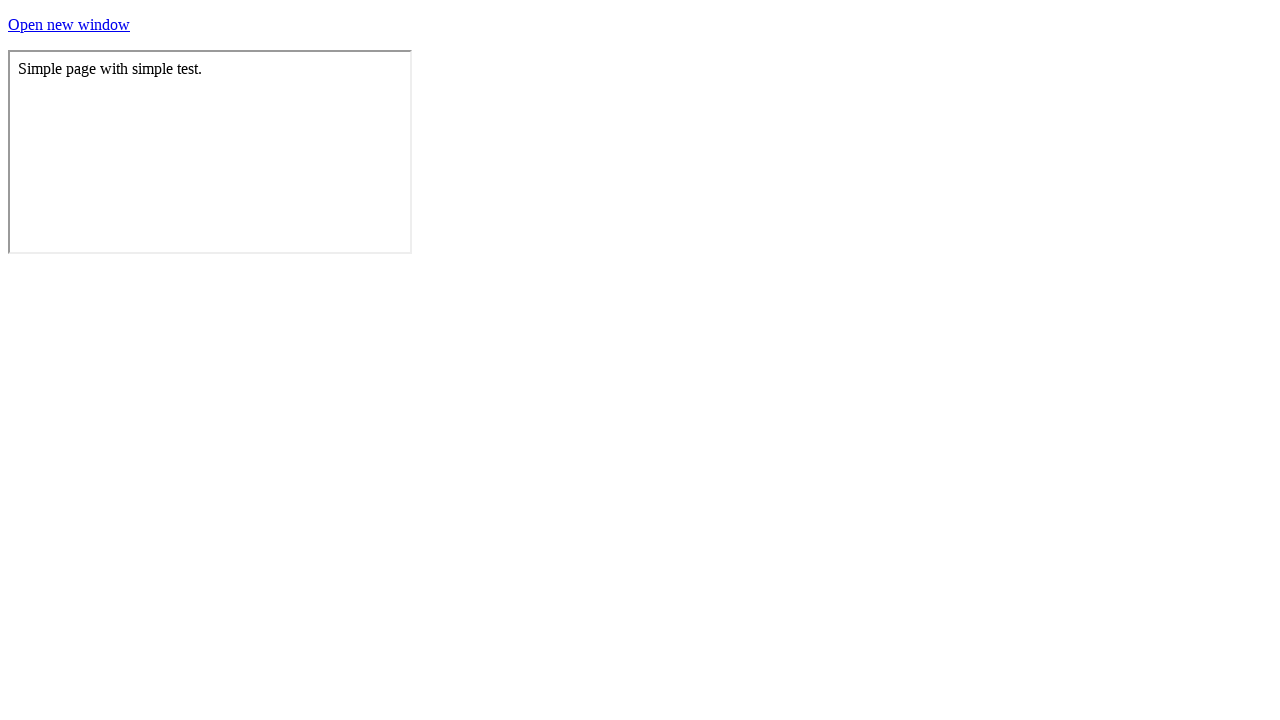